Tests partial link text by clicking on a link containing specific text

Starting URL: http://omayo.blogspot.com

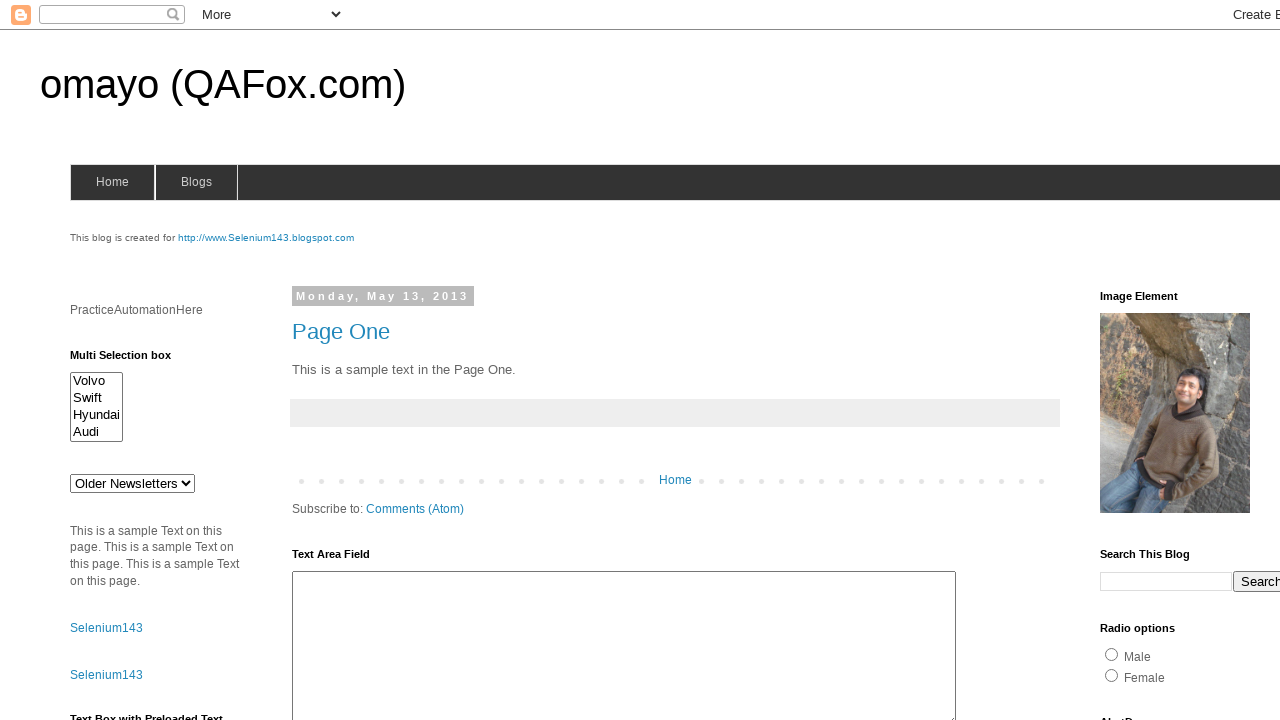

Navigated to http://omayo.blogspot.com
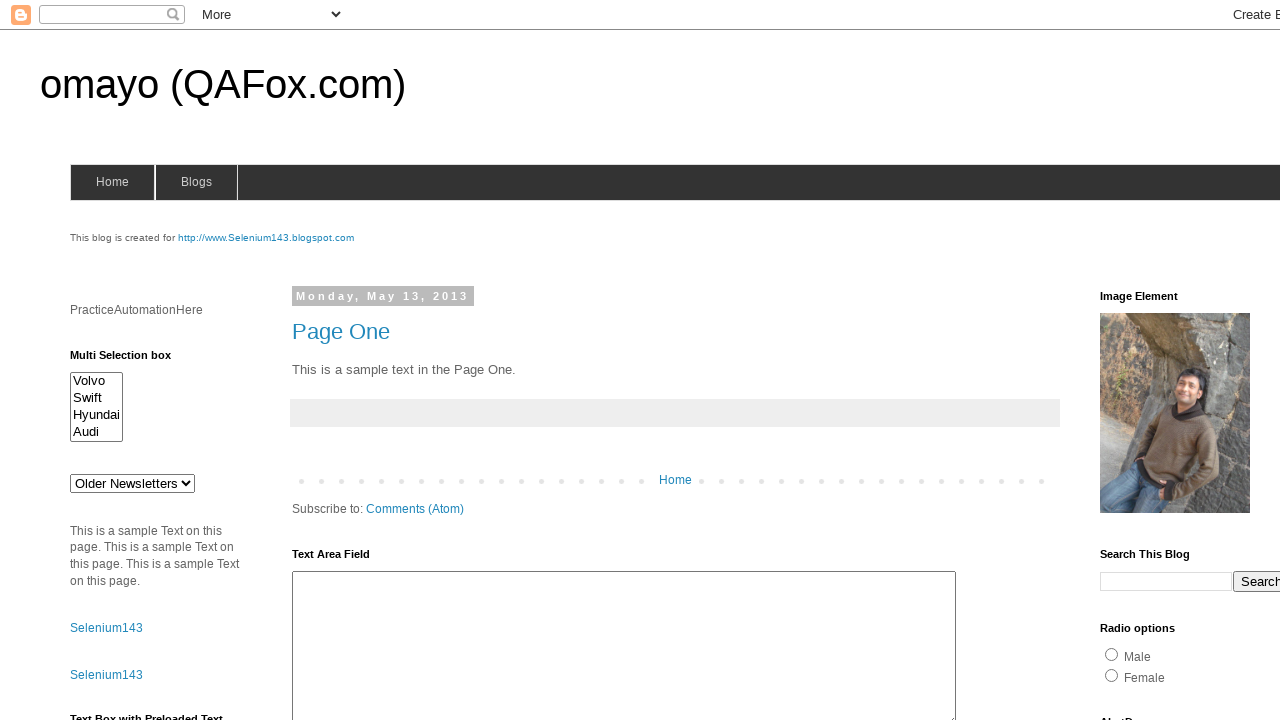

Clicked link containing partial text 'diumdev' at (1160, 360) on a:has-text('diumdev')
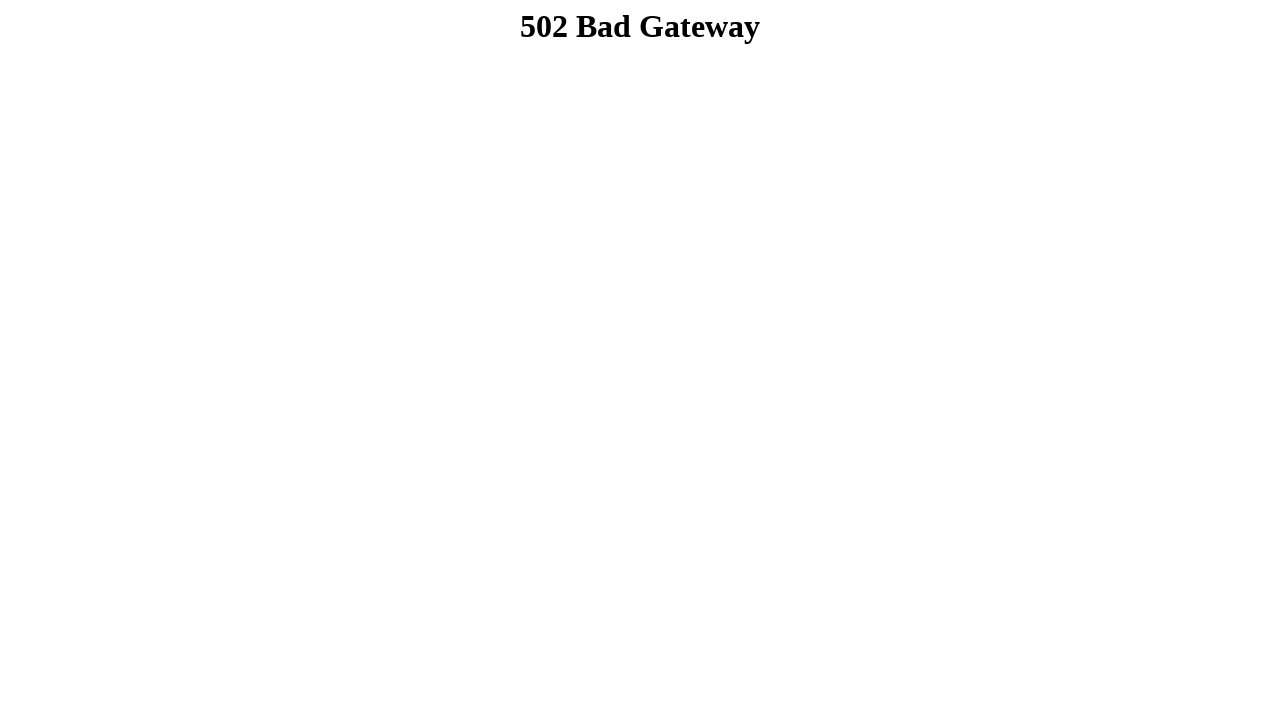

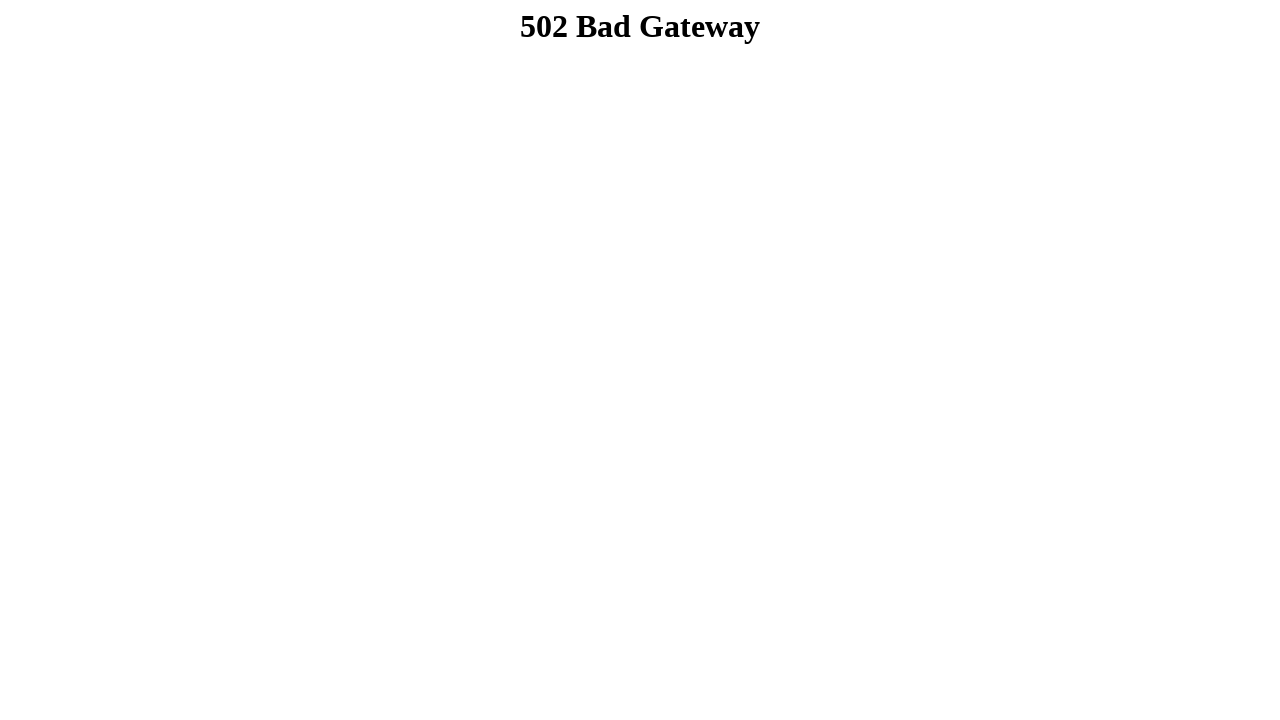